Tests file upload functionality by navigating to the File Upload page, selecting a file, and clicking the upload button

Starting URL: https://the-internet.herokuapp.com/

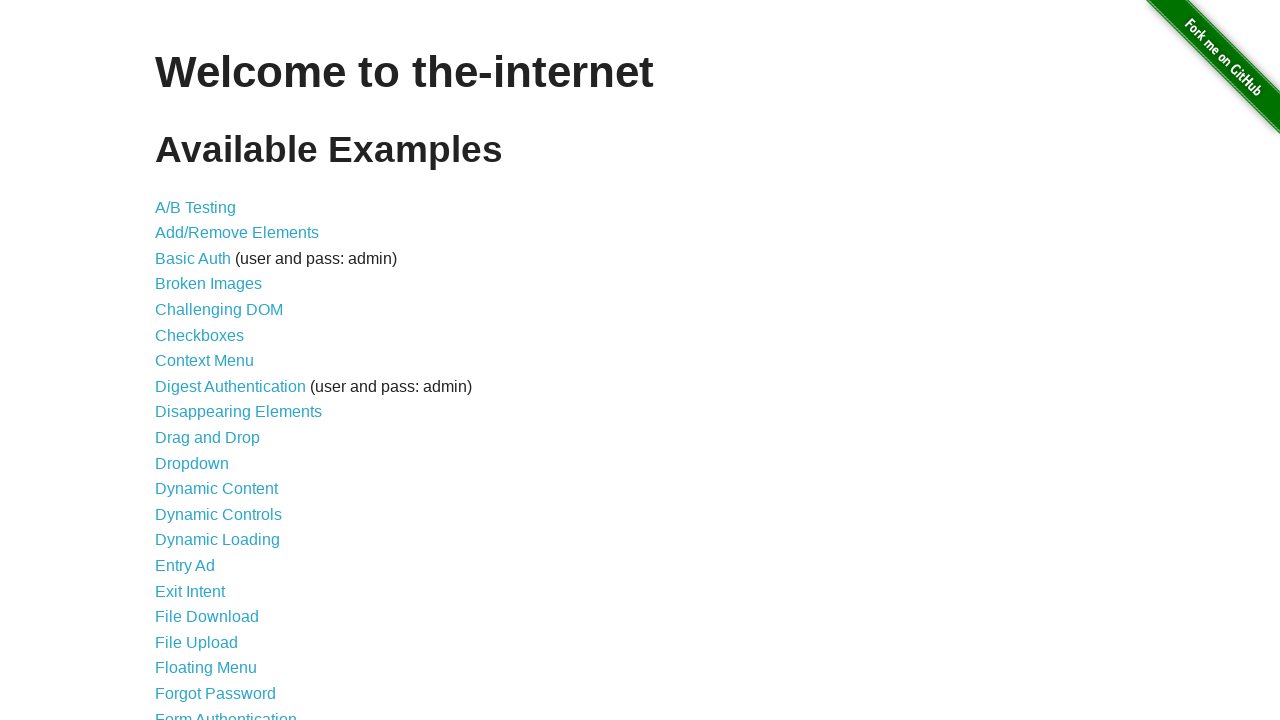

Clicked on 'File Upload' link to navigate to upload page at (196, 642) on text=File Upload
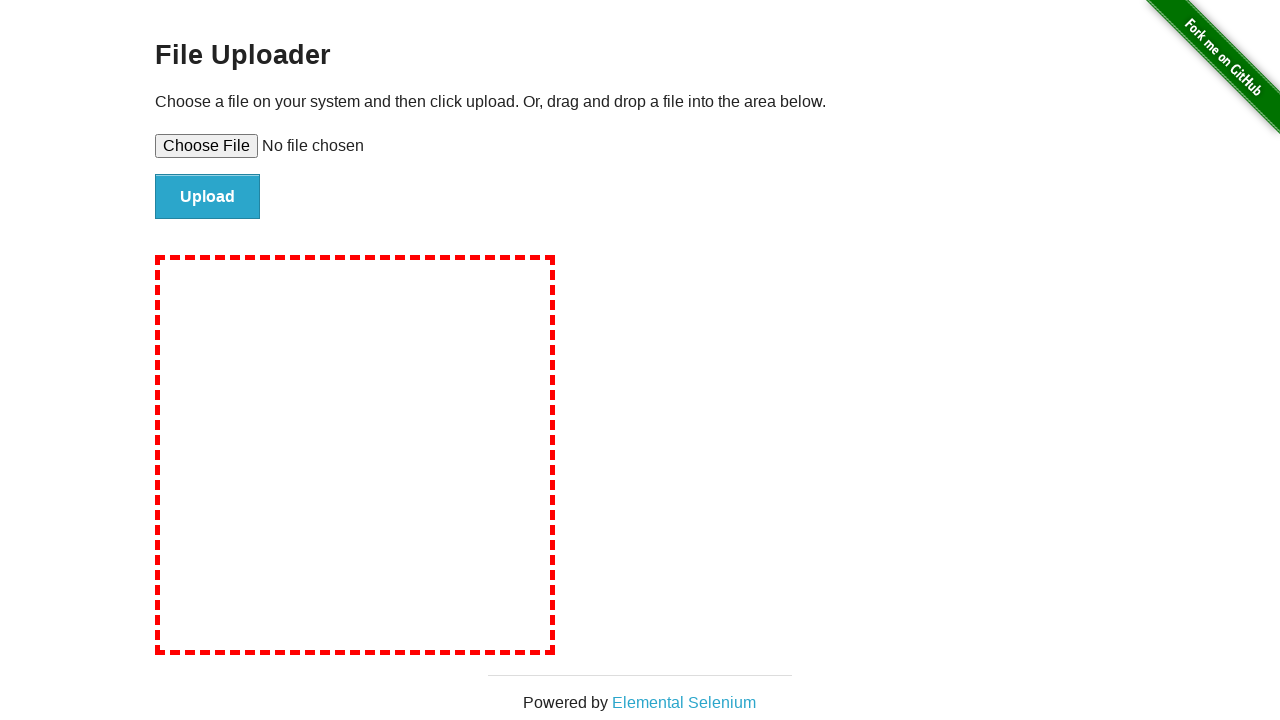

File upload page loaded with file input selector visible
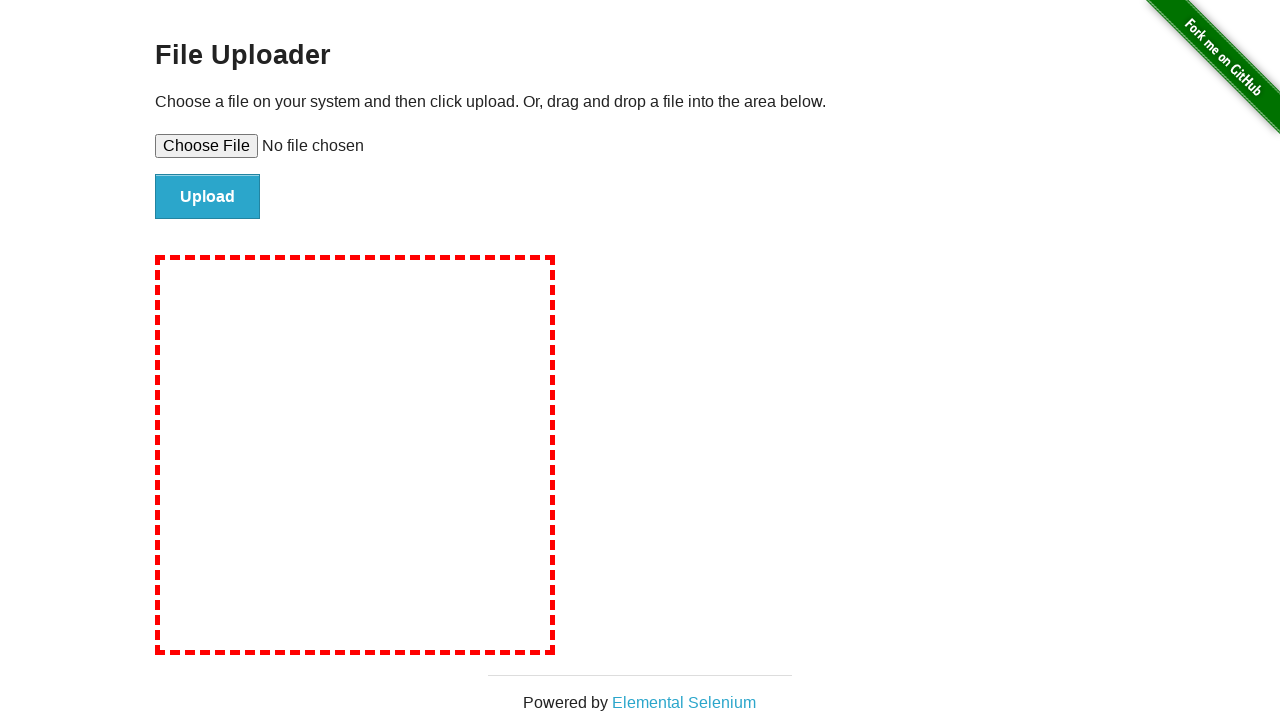

Created temporary test file for upload
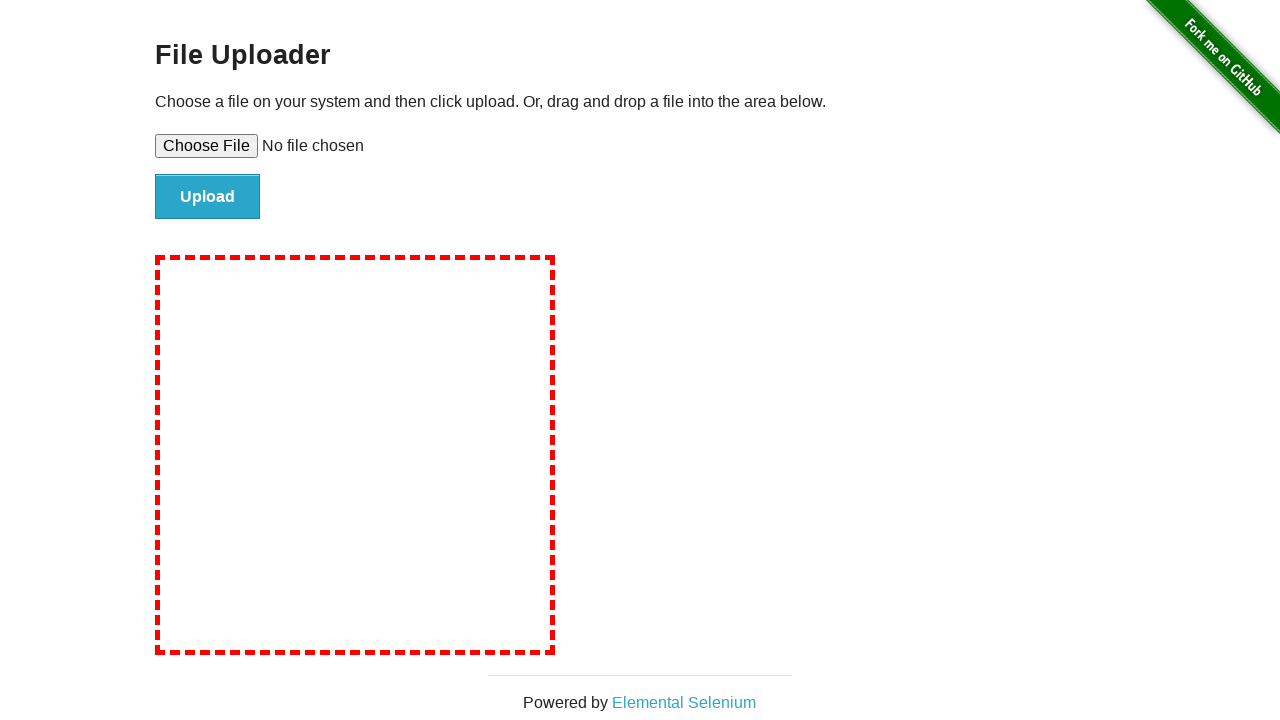

Selected test file for upload
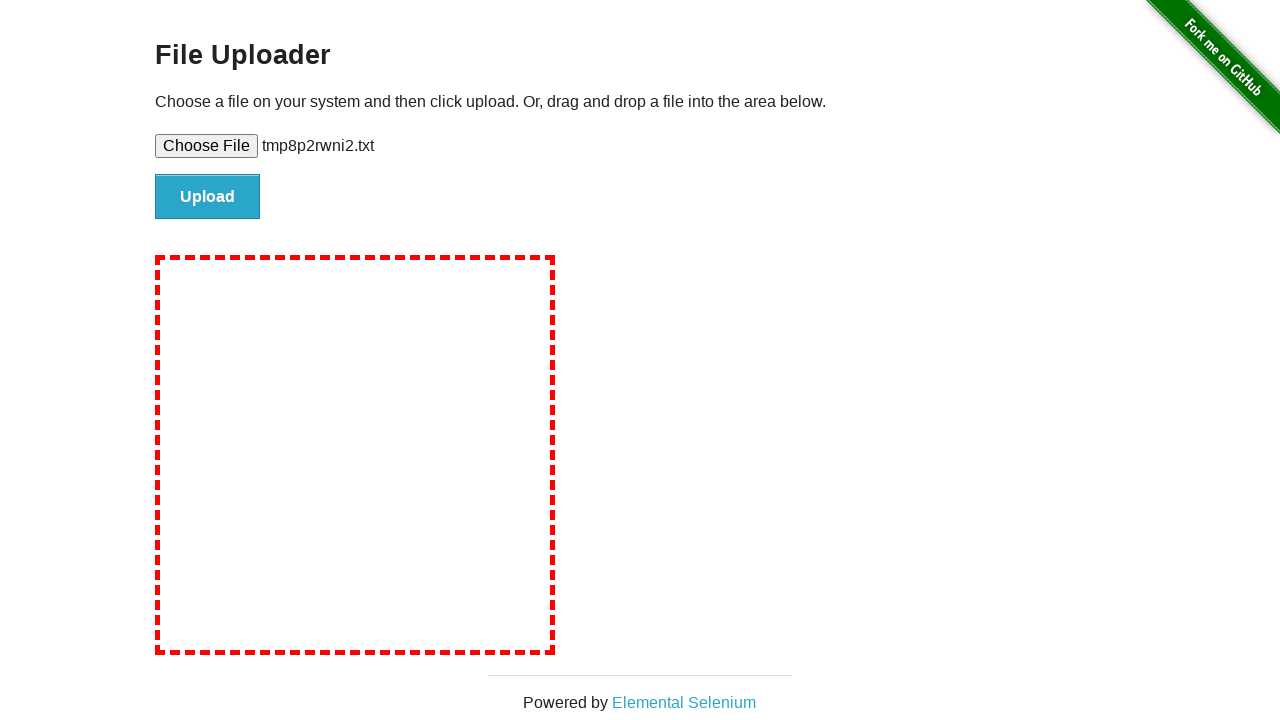

Clicked upload button to submit file at (208, 197) on #file-submit
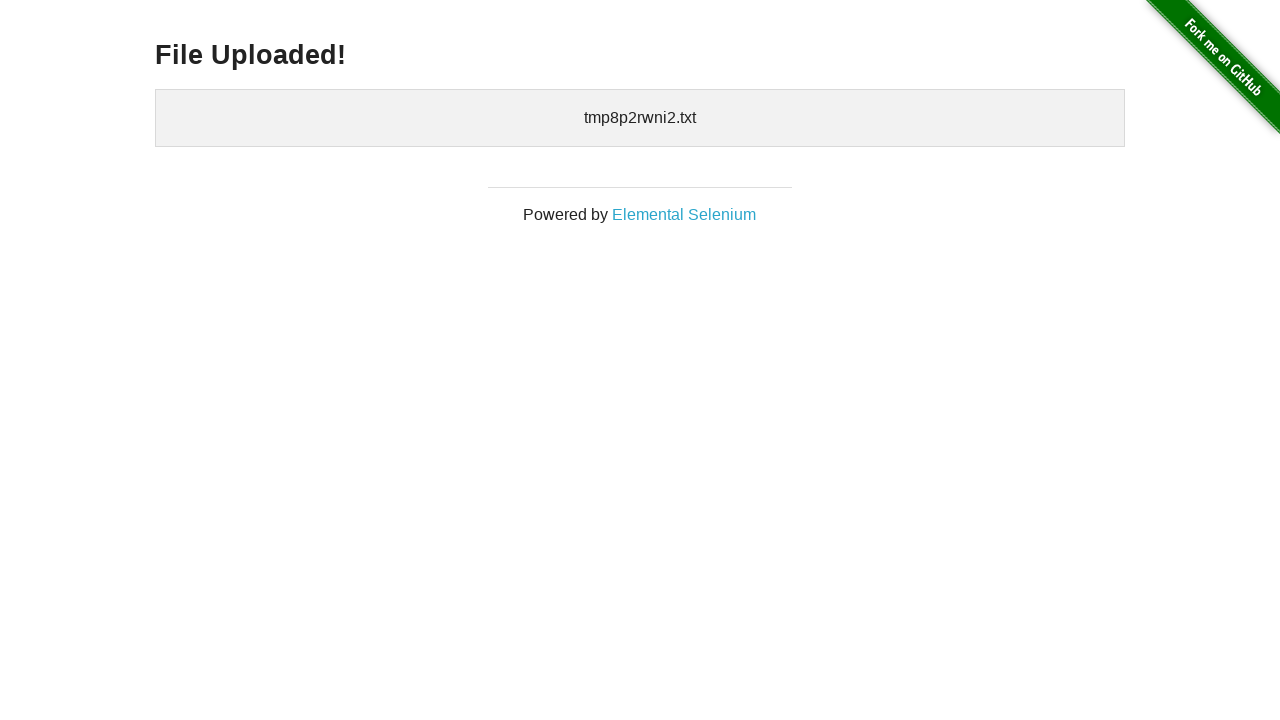

File upload completed and confirmation message displayed
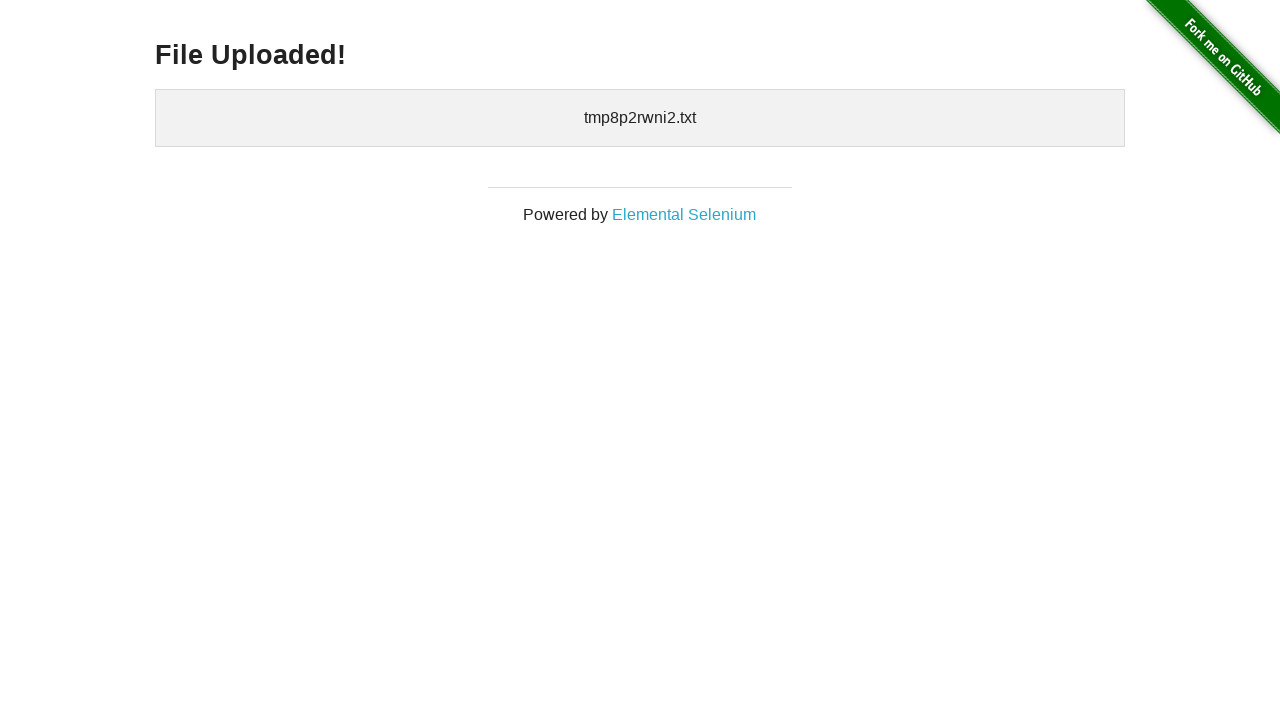

Cleaned up temporary test file
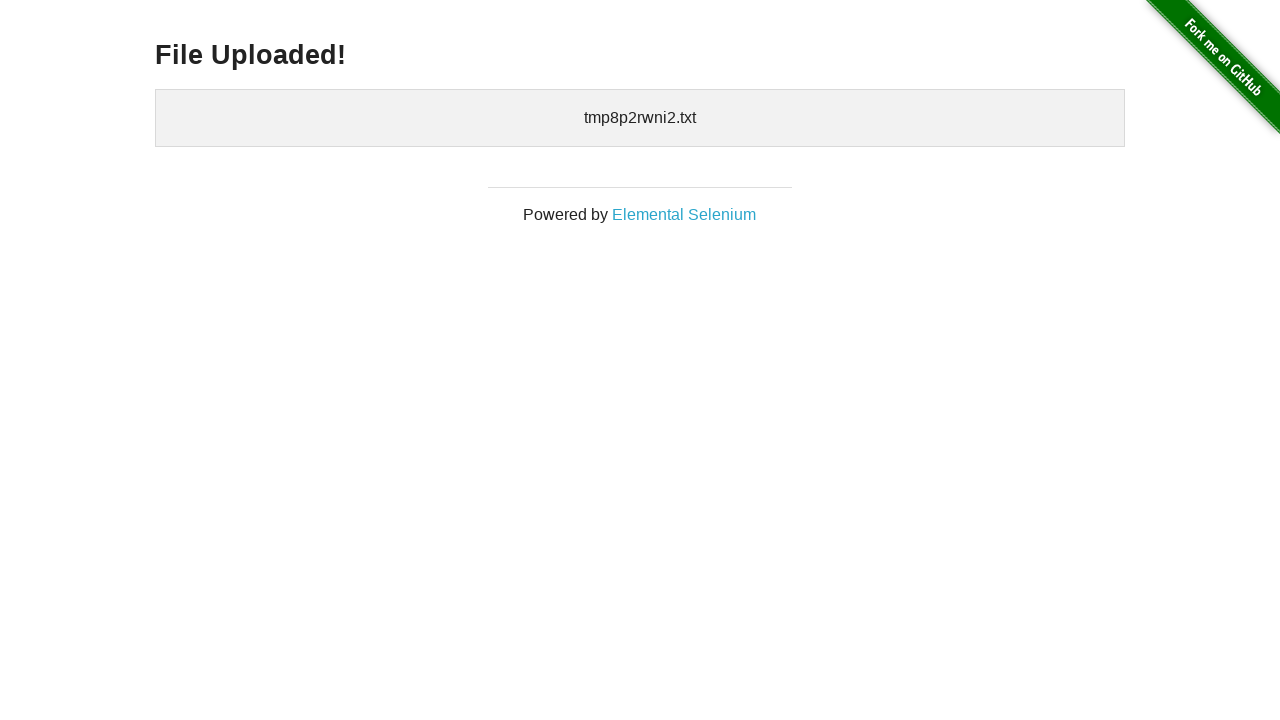

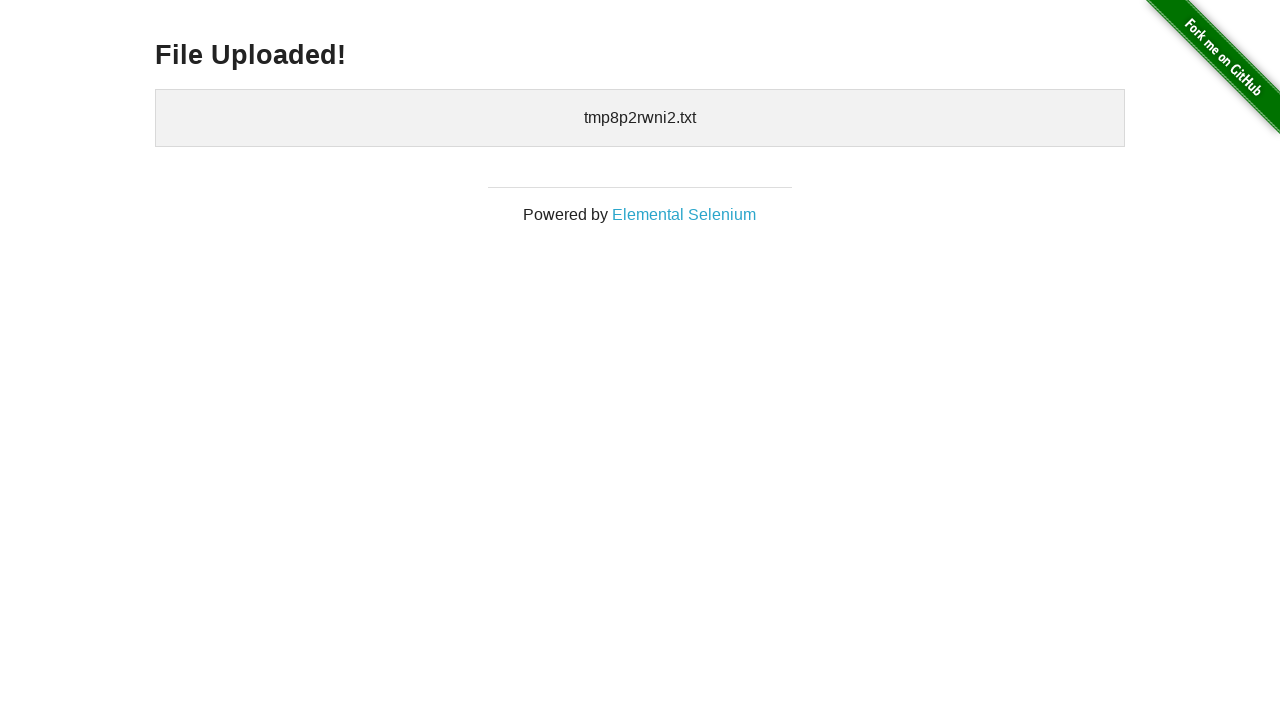